Tests that clicking Clear completed removes completed items from the list

Starting URL: https://demo.playwright.dev/todomvc

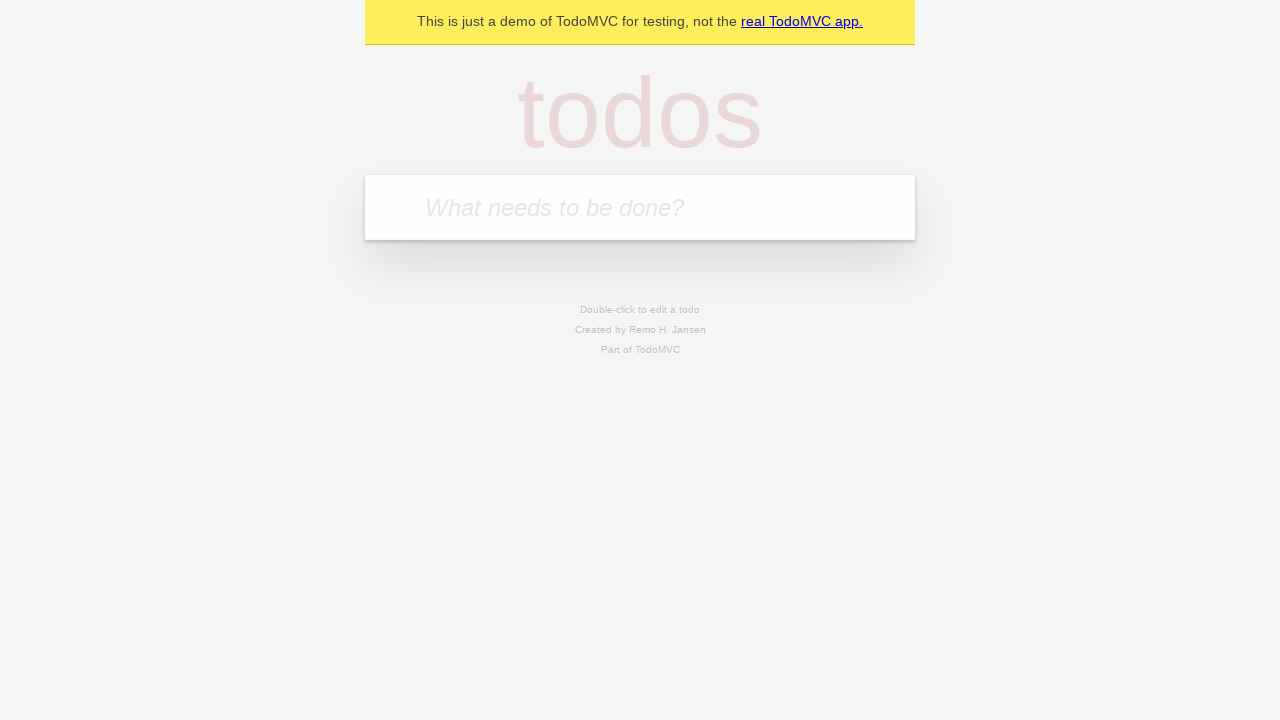

Filled todo input with 'buy some cheese' on internal:attr=[placeholder="What needs to be done?"i]
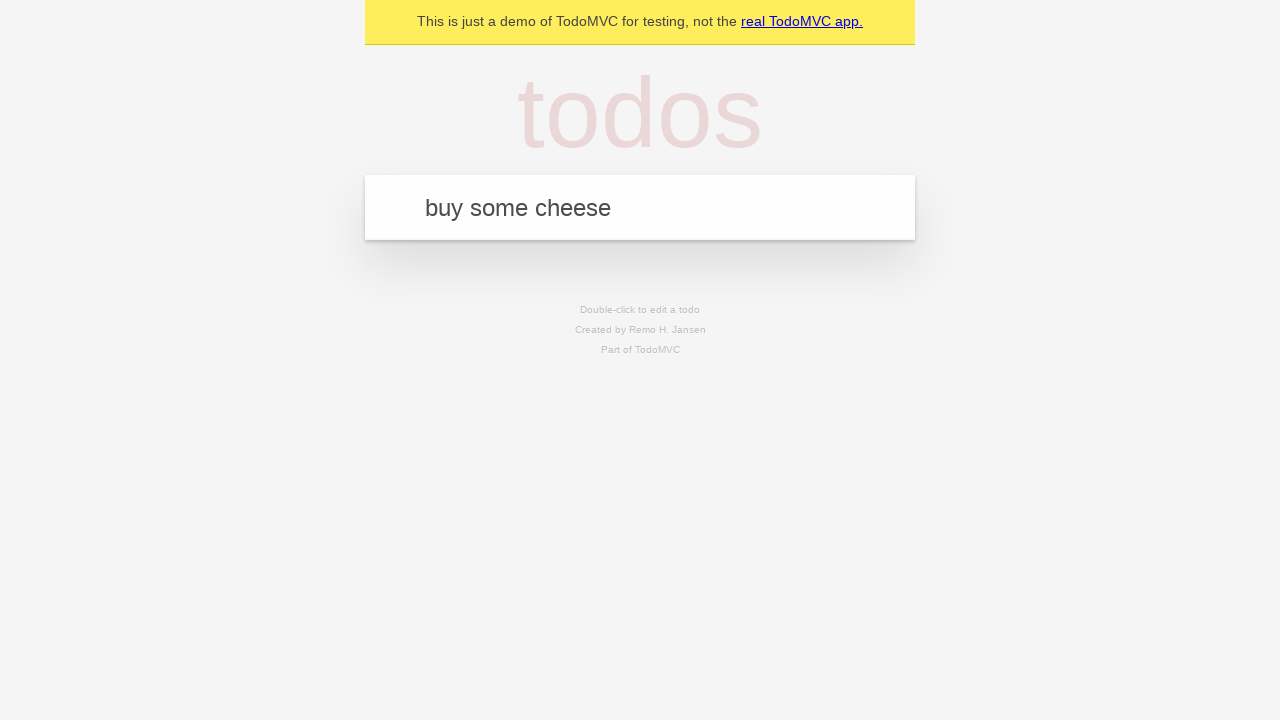

Pressed Enter to add first todo item on internal:attr=[placeholder="What needs to be done?"i]
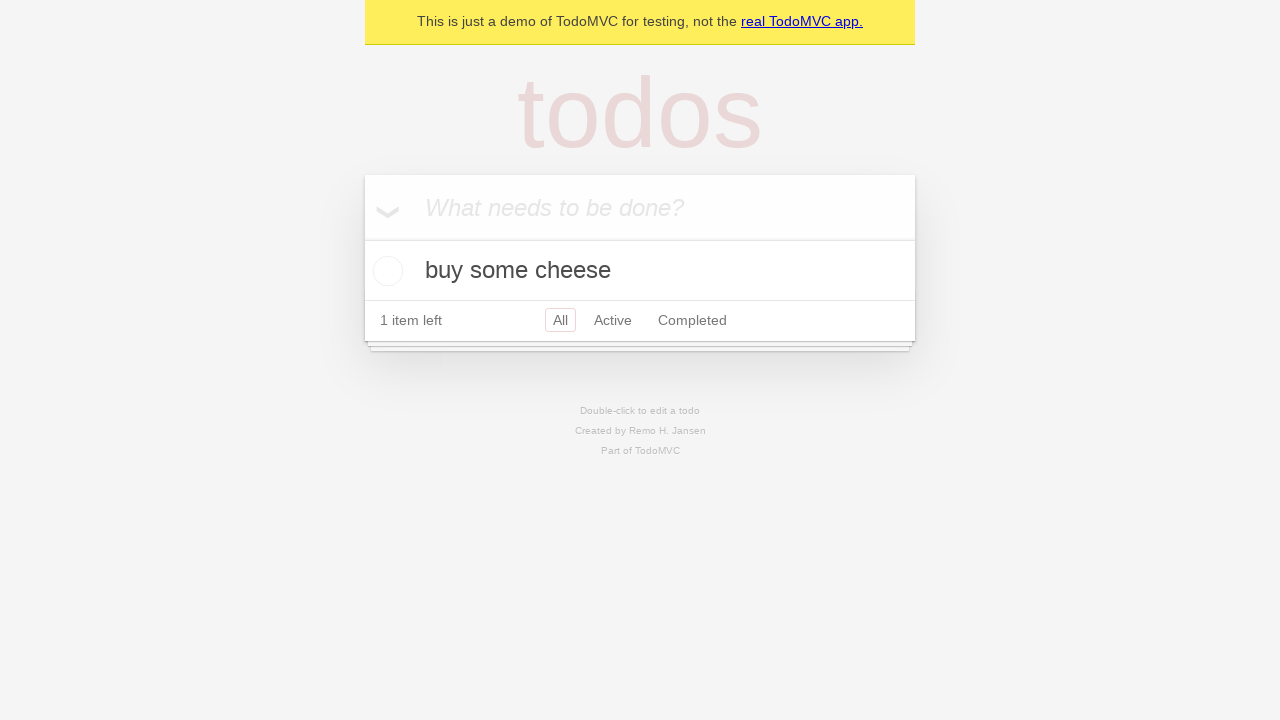

Filled todo input with 'feed the cat' on internal:attr=[placeholder="What needs to be done?"i]
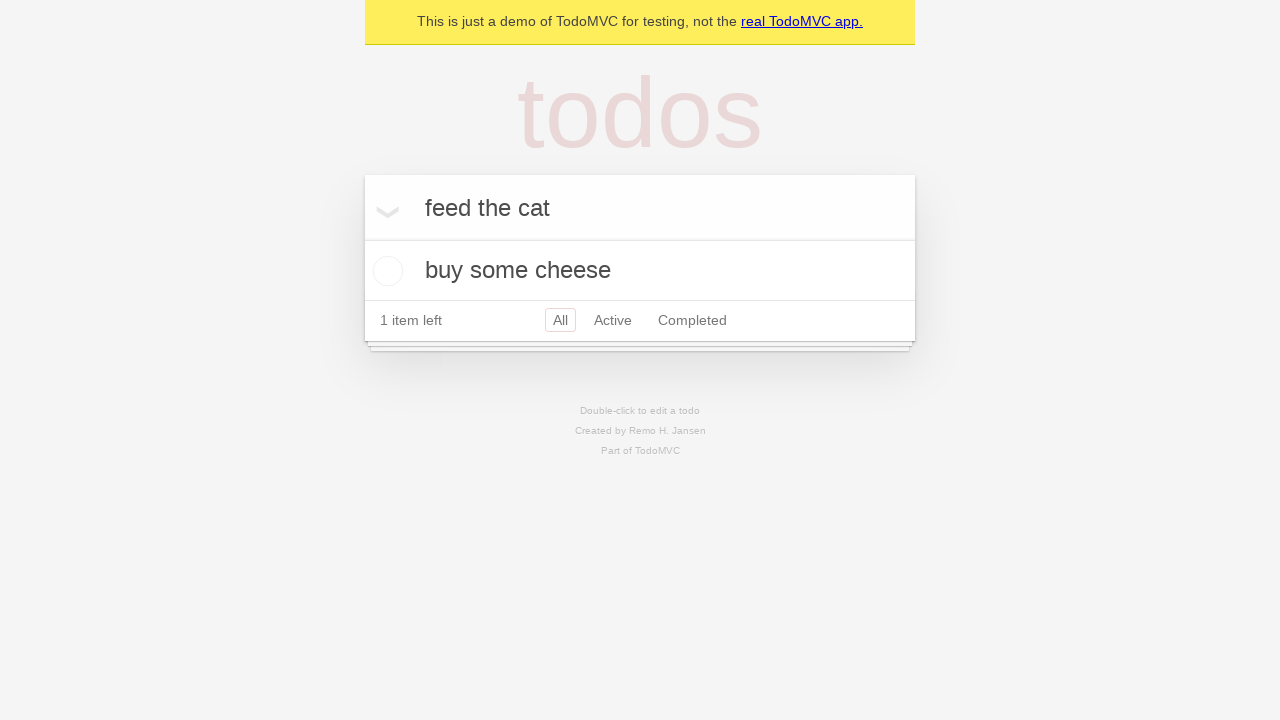

Pressed Enter to add second todo item on internal:attr=[placeholder="What needs to be done?"i]
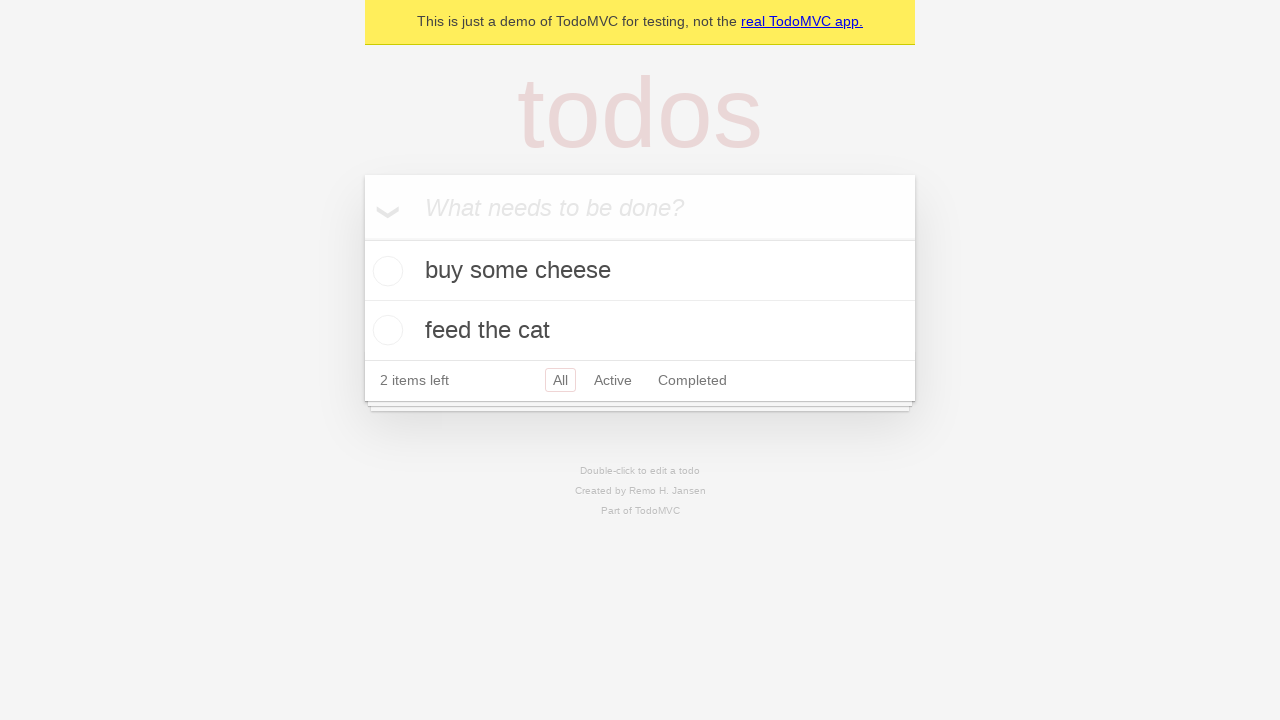

Filled todo input with 'book a doctors appointment' on internal:attr=[placeholder="What needs to be done?"i]
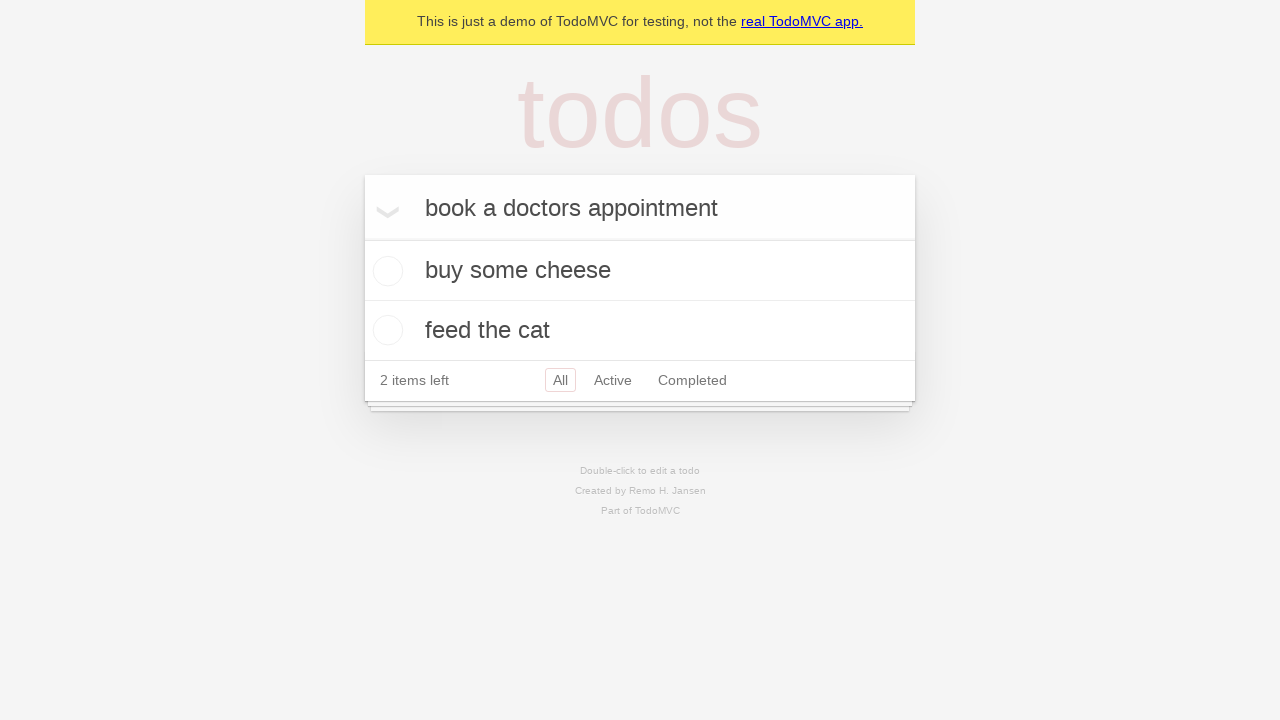

Pressed Enter to add third todo item on internal:attr=[placeholder="What needs to be done?"i]
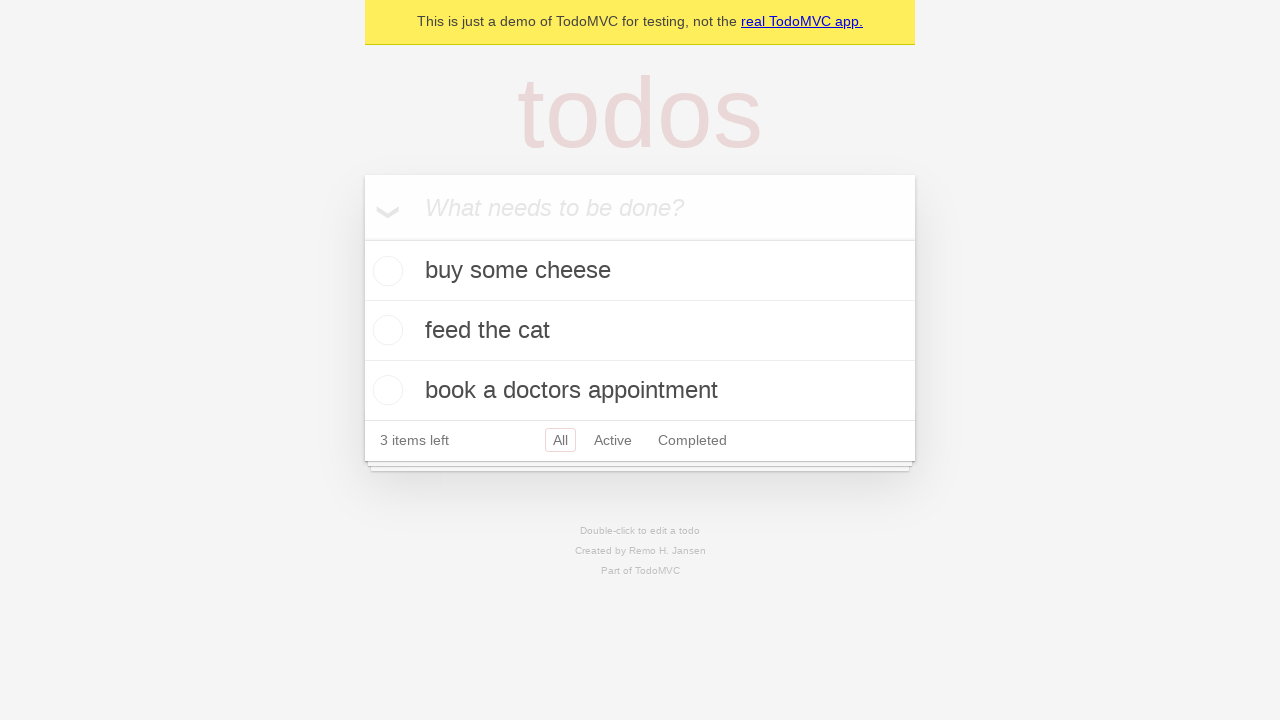

Waited for all three todo items to load
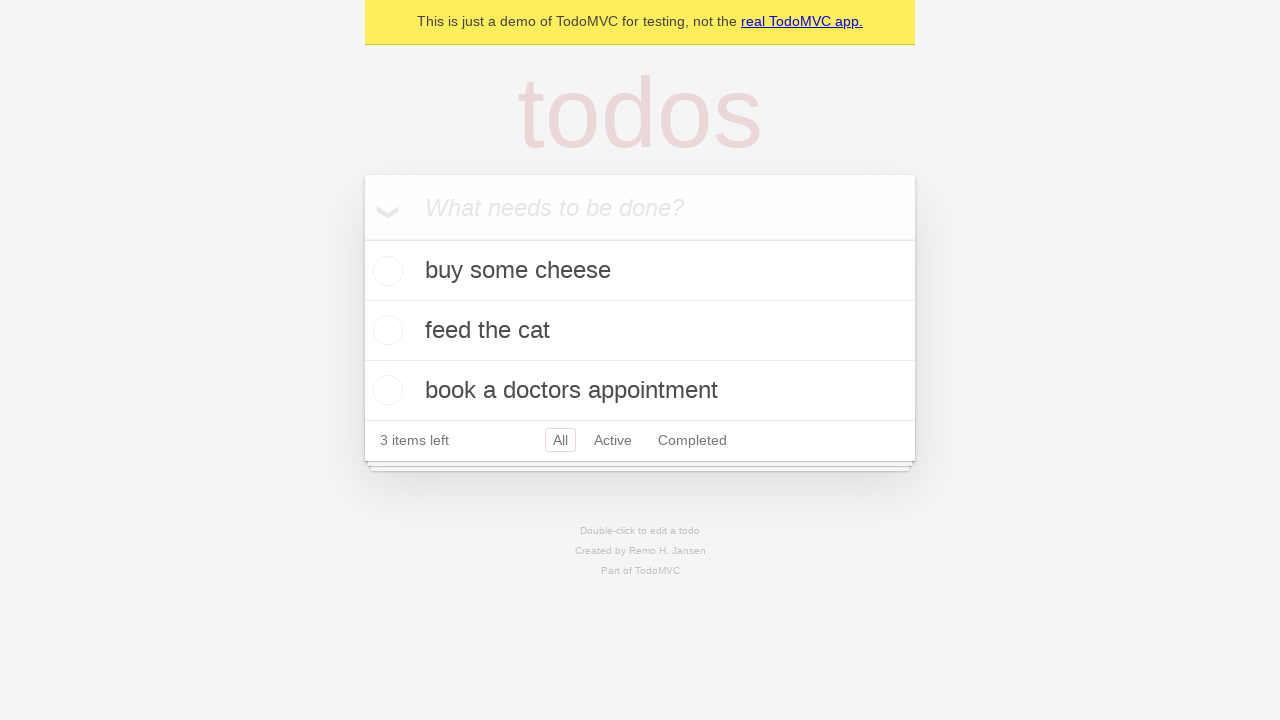

Checked the second todo item as completed at (385, 330) on [data-testid='todo-item'] >> nth=1 >> internal:role=checkbox
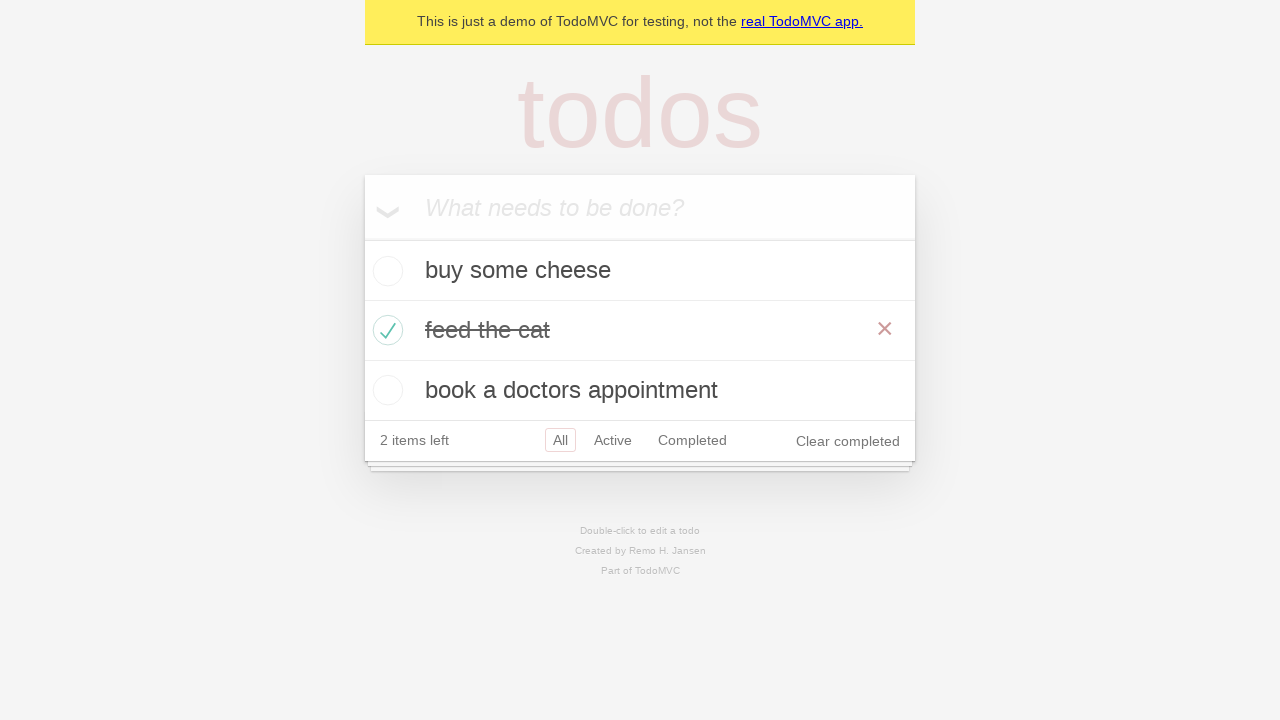

Clicked 'Clear completed' button to remove completed items at (848, 441) on internal:role=button[name="Clear completed"i]
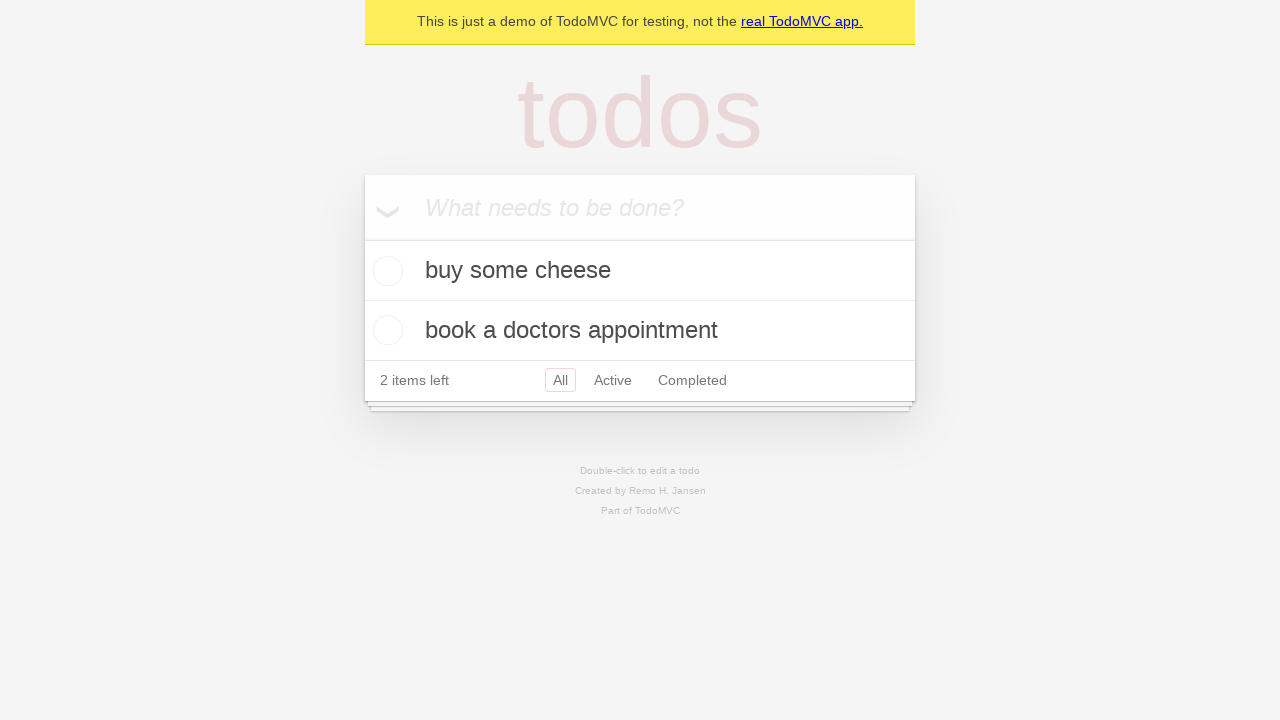

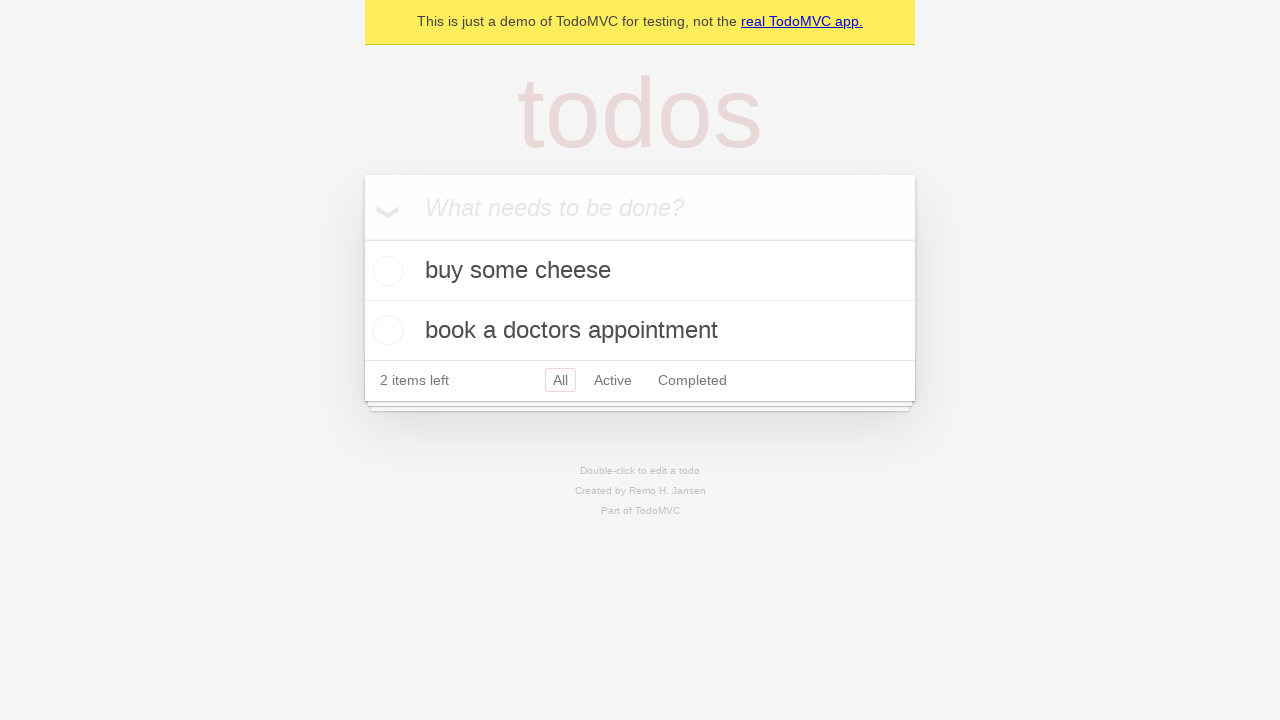